Tests checkbox functionality by toggling checkboxes on the page

Starting URL: https://the-internet.herokuapp.com/

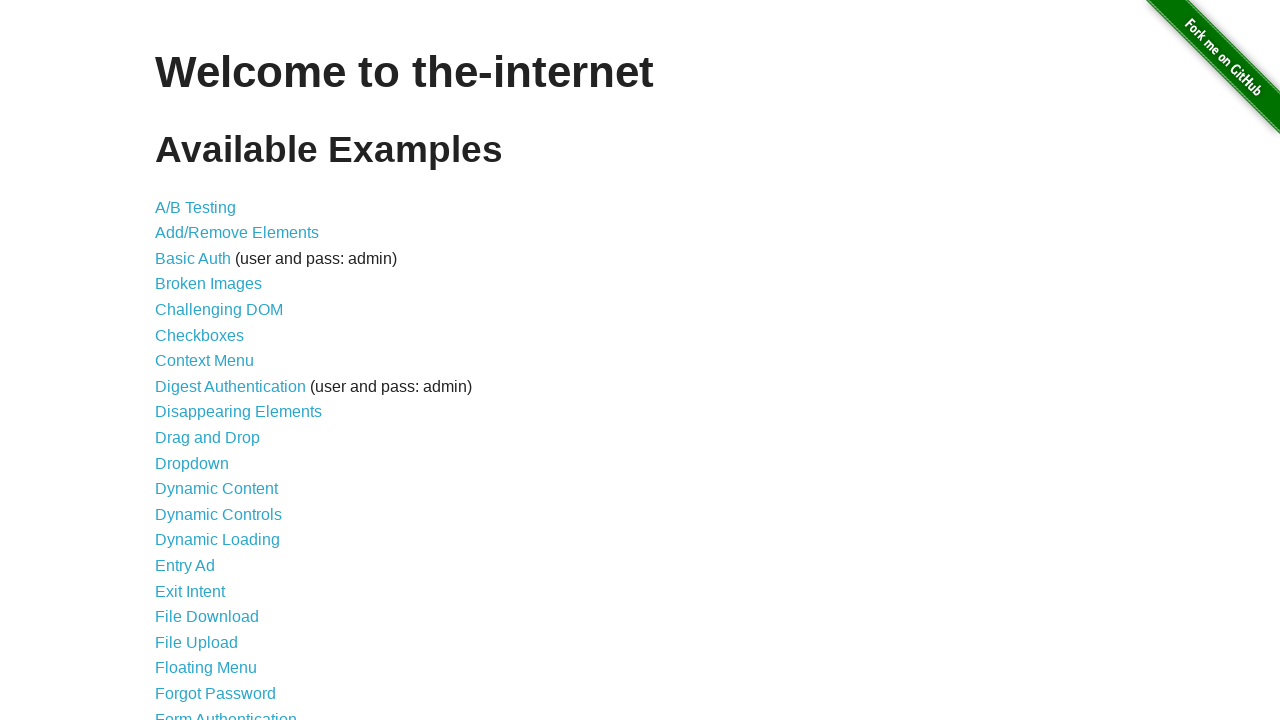

Navigated to Checkboxes page at (200, 335) on text='Checkboxes'
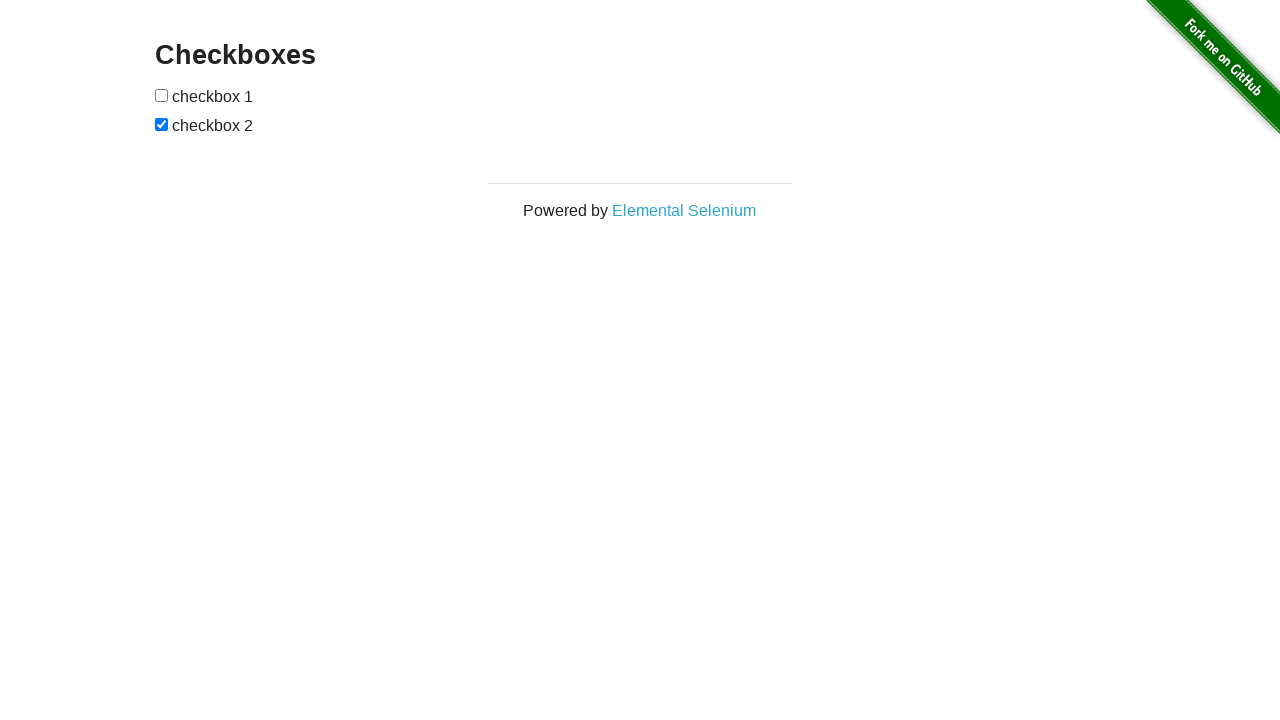

Clicked the second checkbox to uncheck it at (162, 124) on xpath=//form[@id='checkboxes']/input[2]
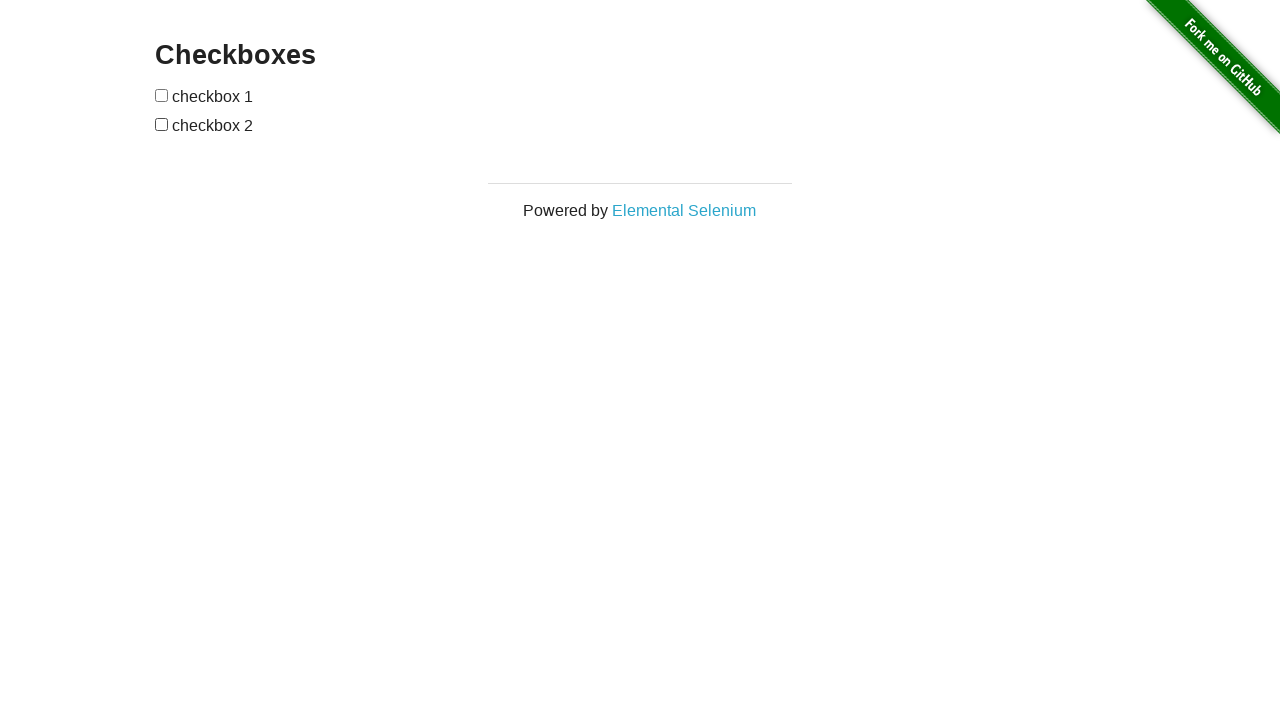

Clicked the first checkbox to check it at (162, 95) on xpath=//form[@id='checkboxes']/input[1]
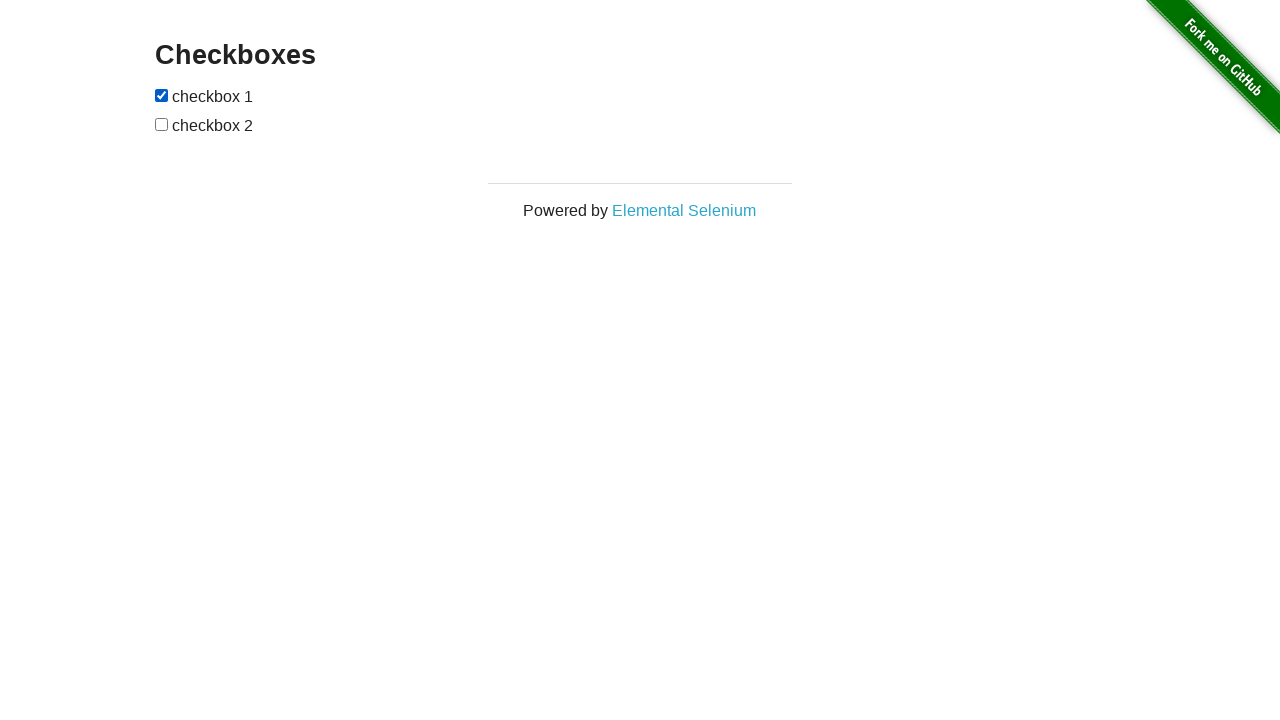

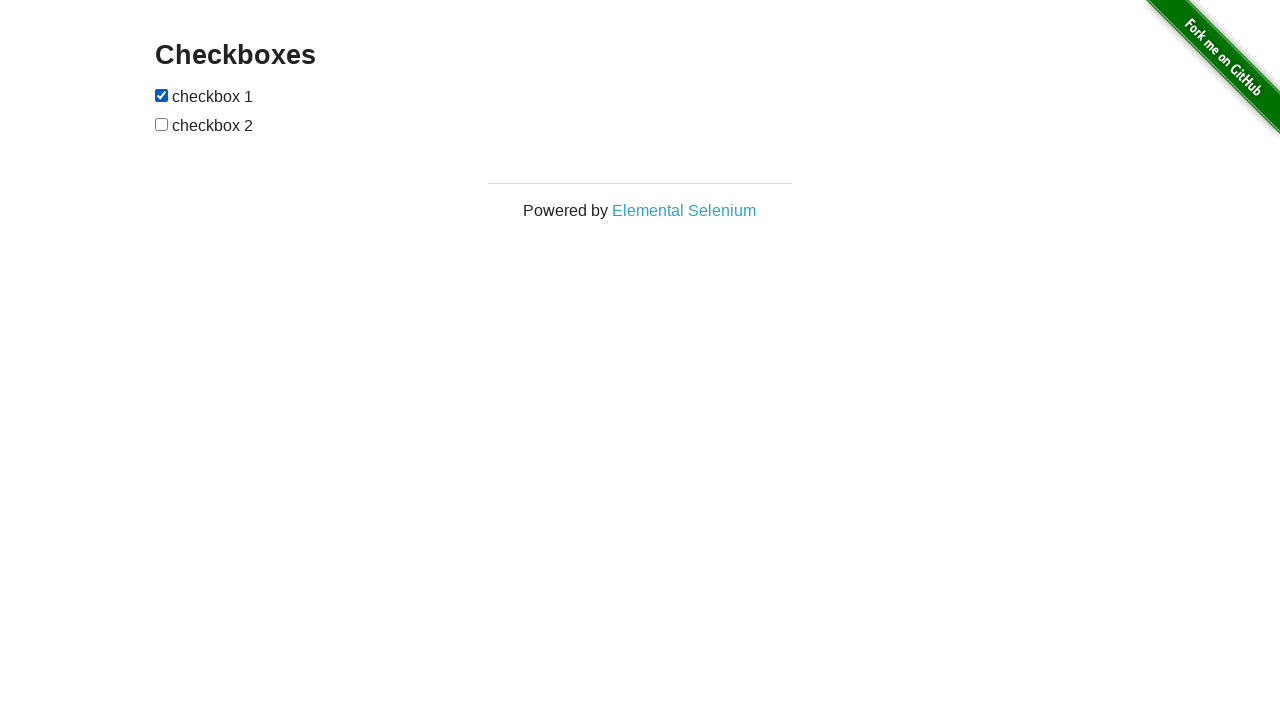